Tests various checkbox interactions on LeafGround's checkbox practice page including basic checkboxes, toggle switches, tristate checkboxes, disabled checkbox verification, and multi-select dropdowns.

Starting URL: https://www.leafground.com/checkbox.xhtml

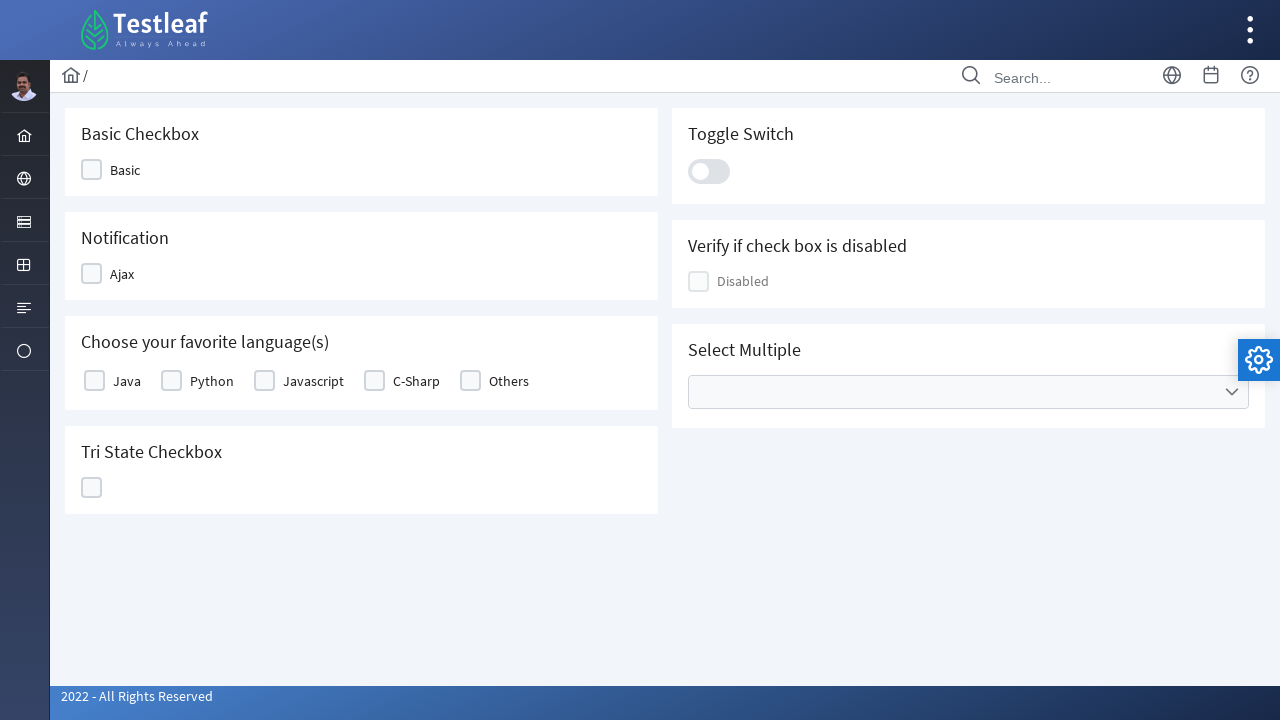

Clicked first basic checkbox at (92, 170) on xpath=//div[contains(@class,'ui-chkbox-box ui-widget')]
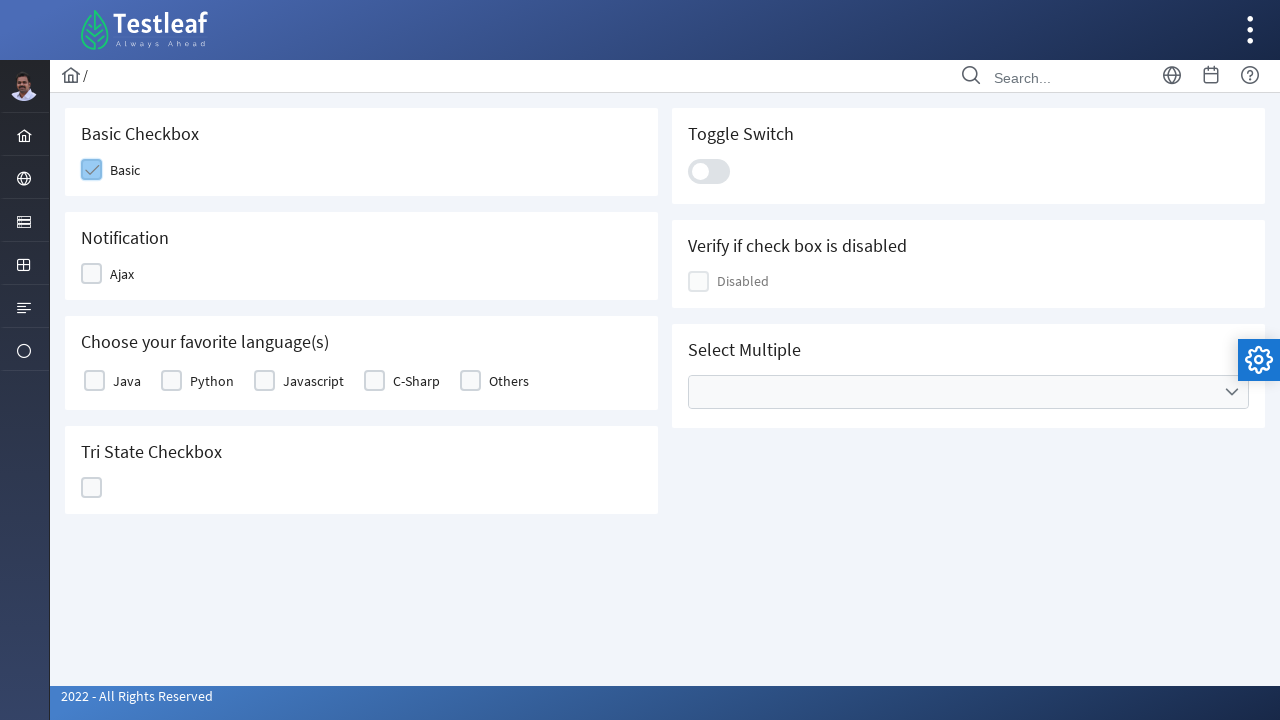

Clicked second notification checkbox at (92, 274) on (//div[contains(@class,'ui-chkbox-box ui-widget')])[2]
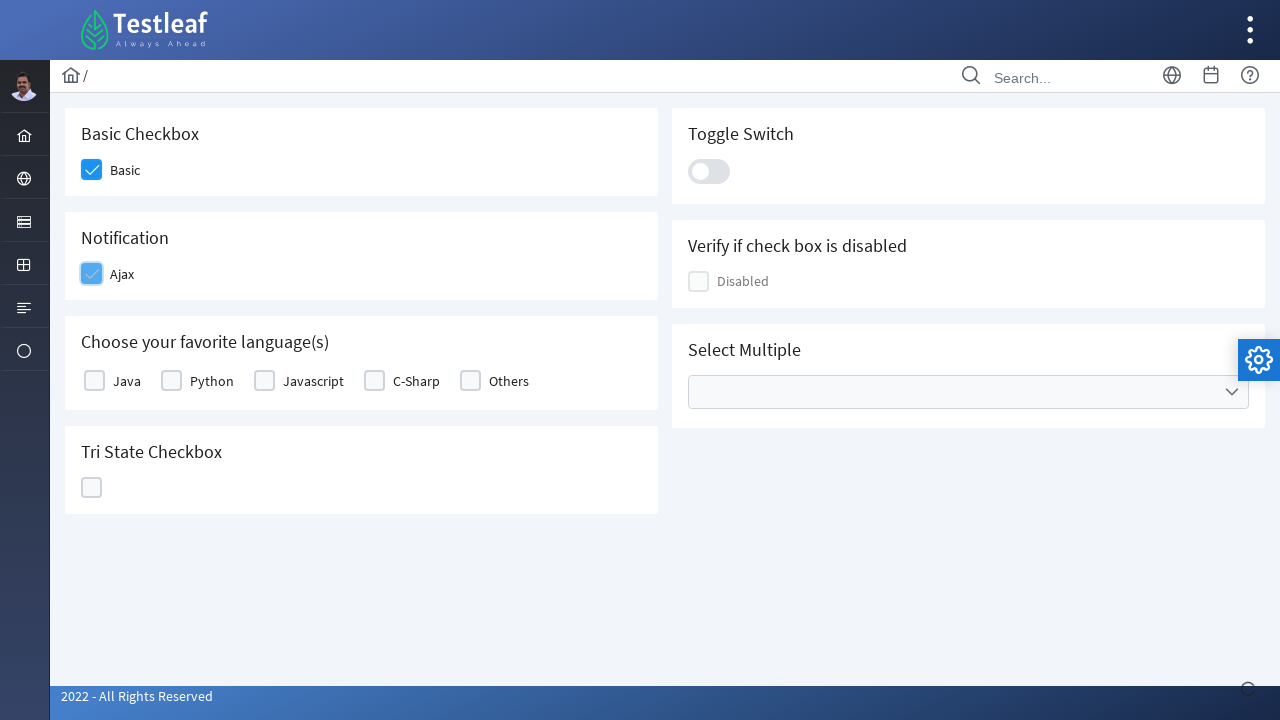

Clicked toggle switch to change state at (709, 171) on xpath=//div[@class='ui-toggleswitch-slider']
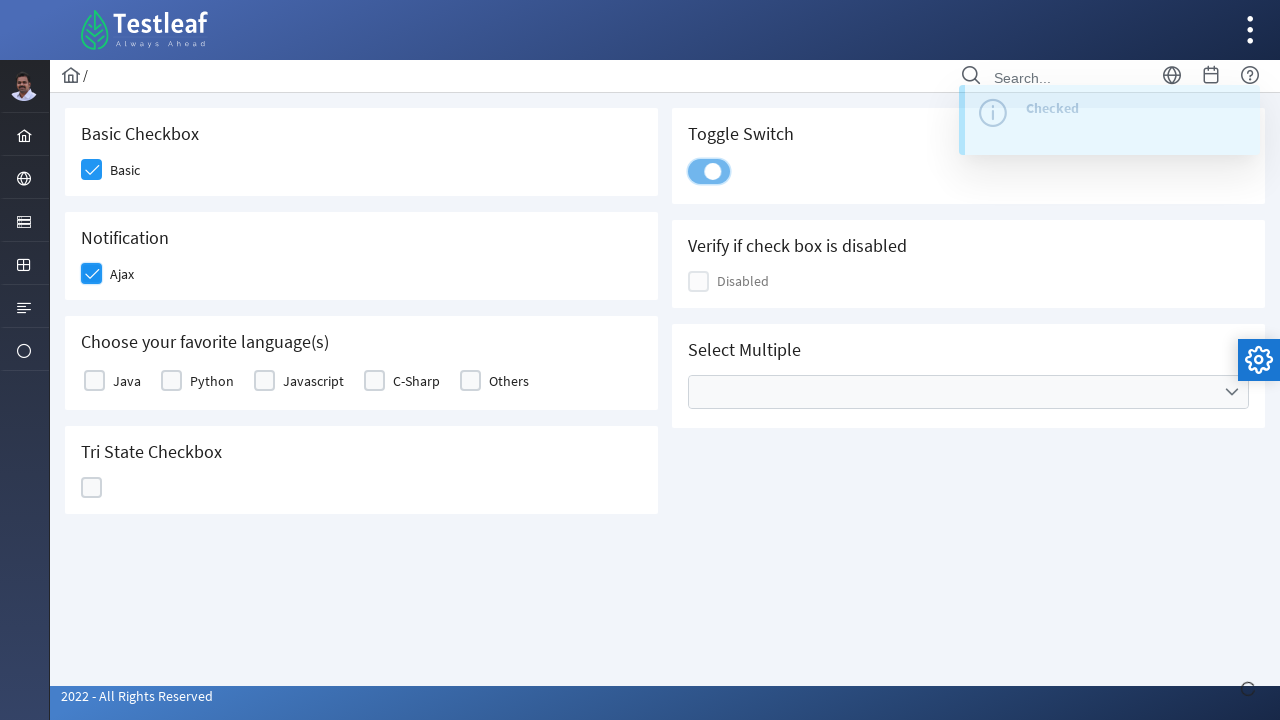

Verified toggle switch is in checked state
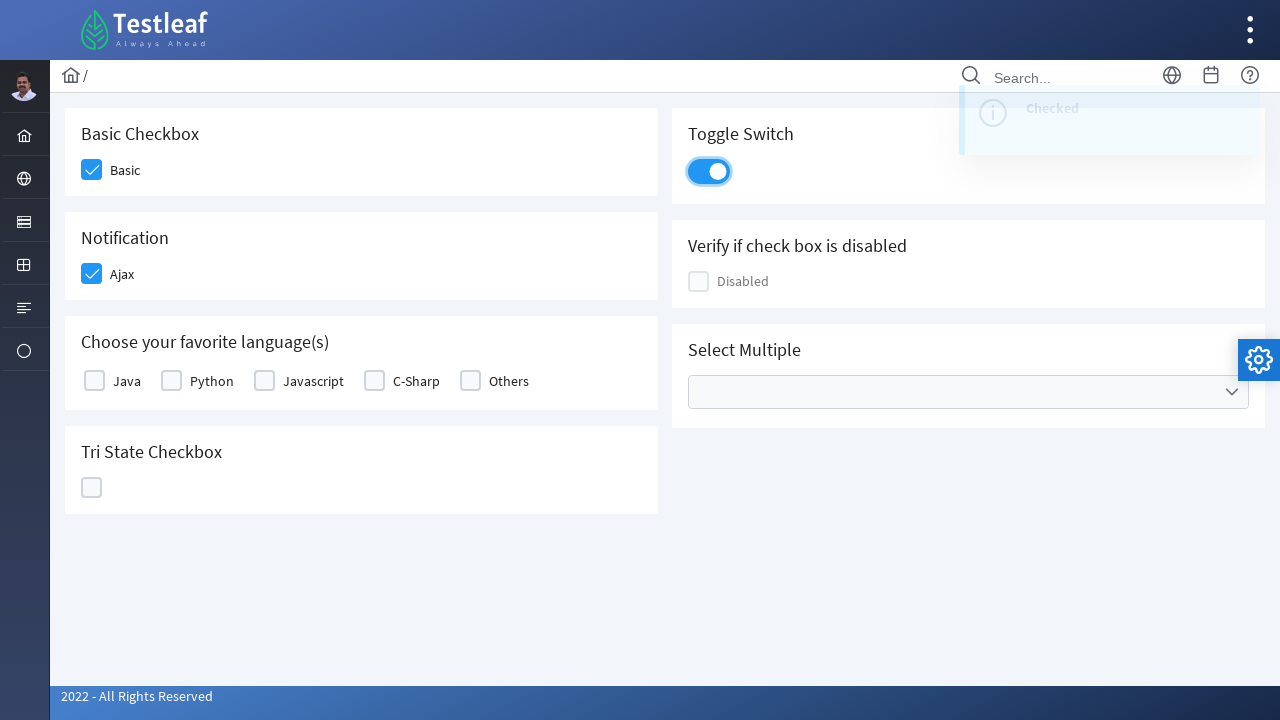

Selected first favorite language option at (94, 381) on (//div[contains(@class,'ui-chkbox-box ui-widget')])[3]
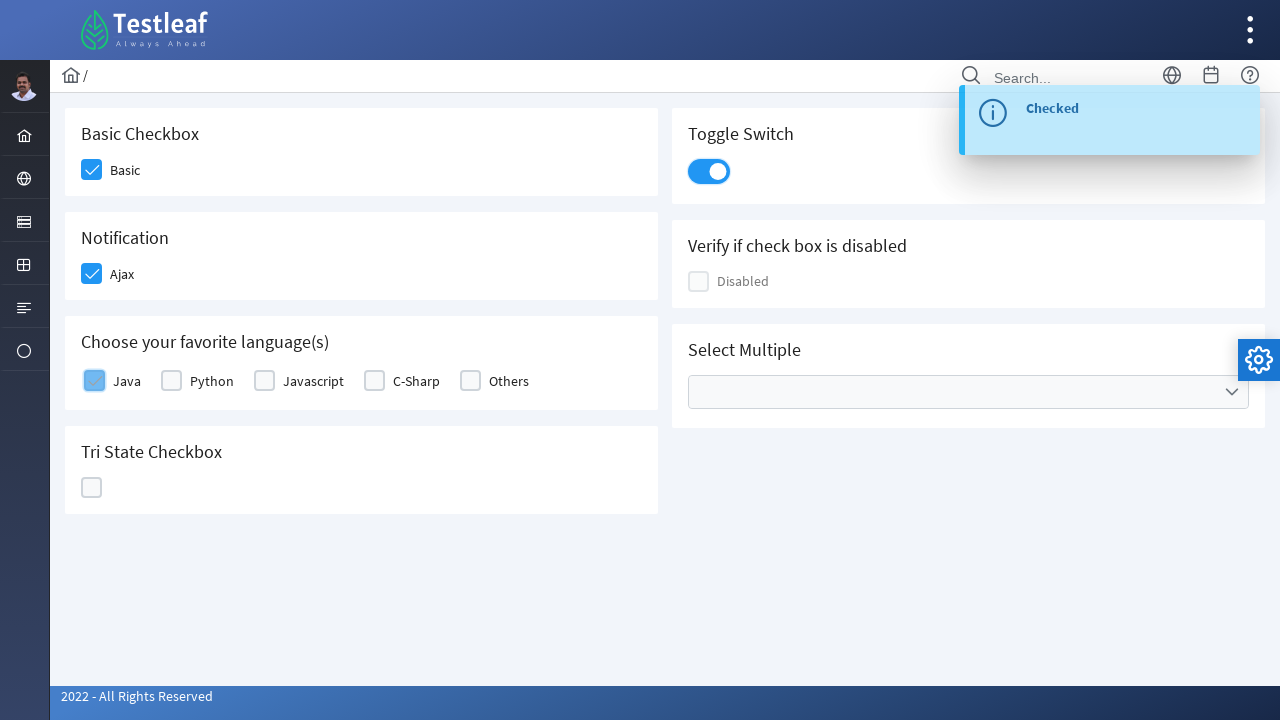

Selected second language option at (172, 381) on xpath=//table[@id='j_idt87:basic']/tbody[1]/tr[1]/td[2]/div[1]/div[2]
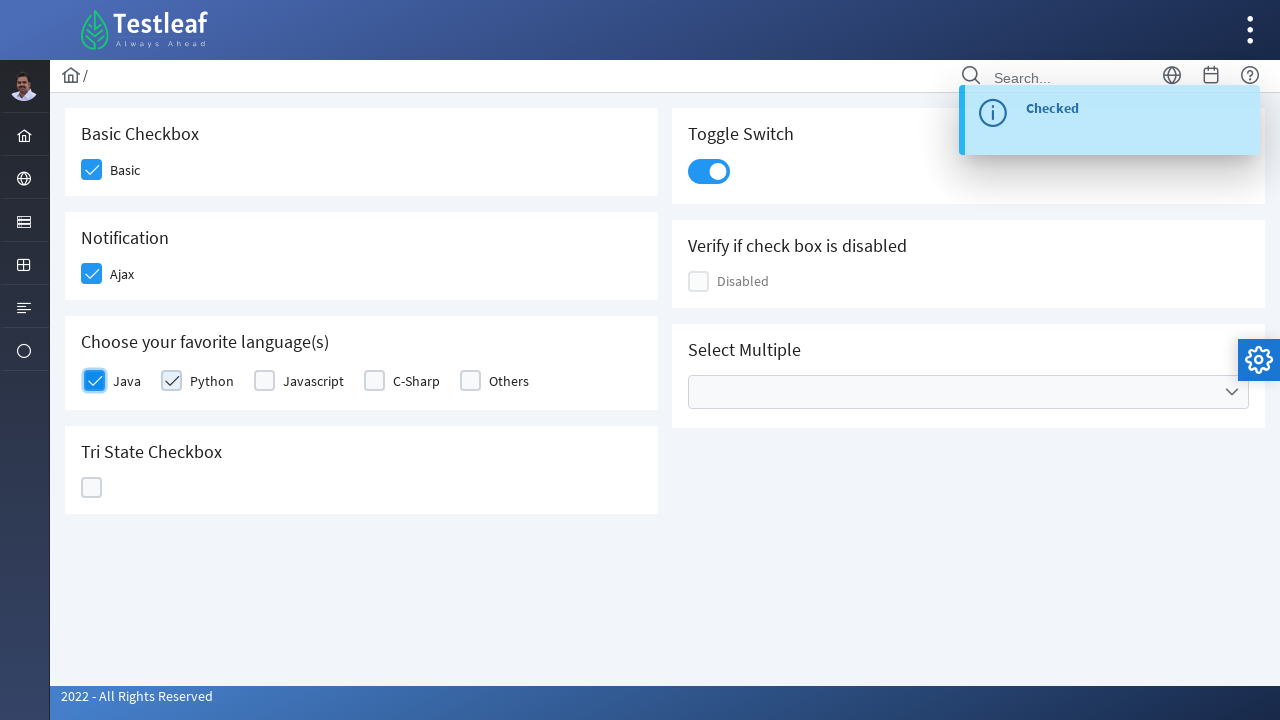

Clicked tristate checkbox to change state at (92, 488) on (//div[@id='j_idt87:ajaxTriState']//div)[2]
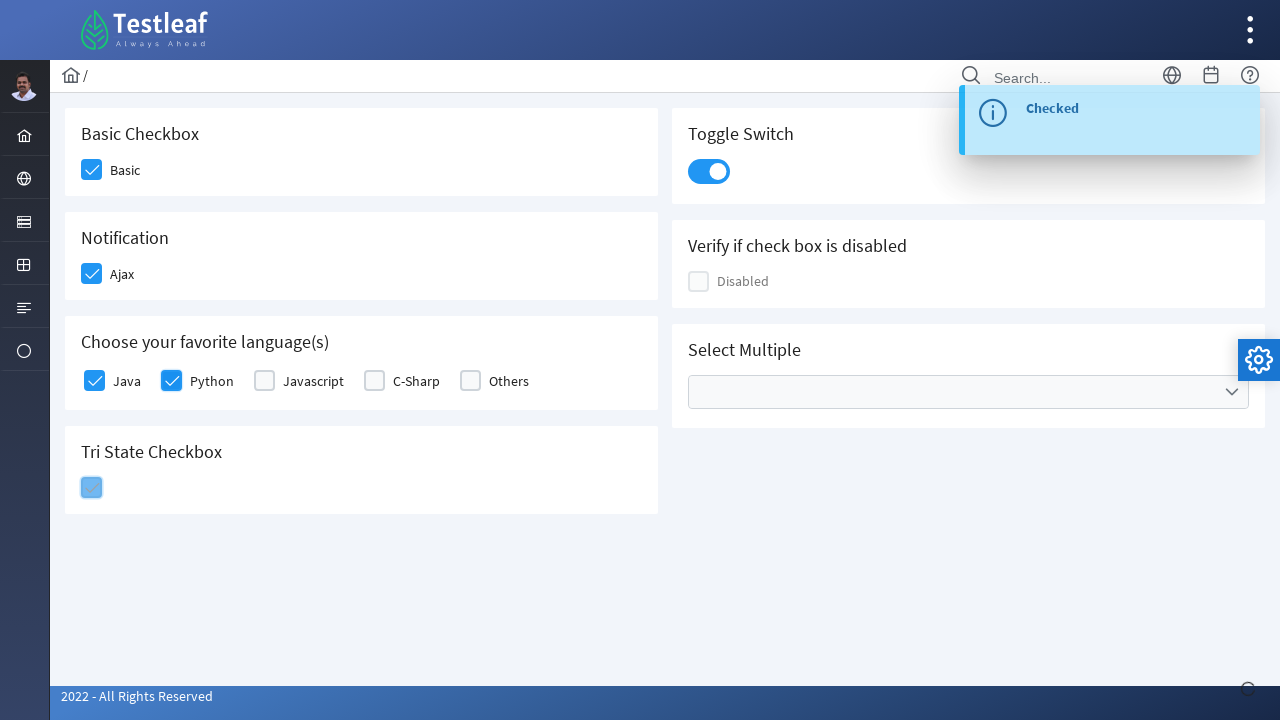

Verified state change notification appeared
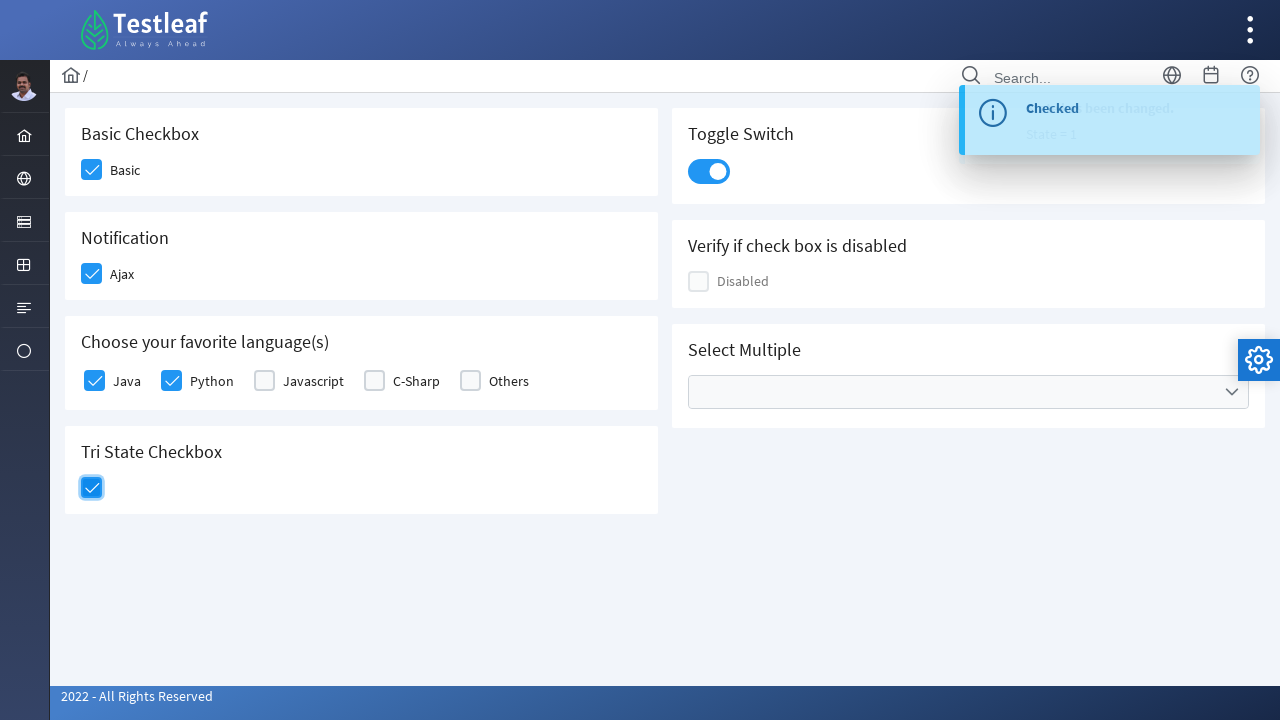

Verified disabled checkbox is present and disabled
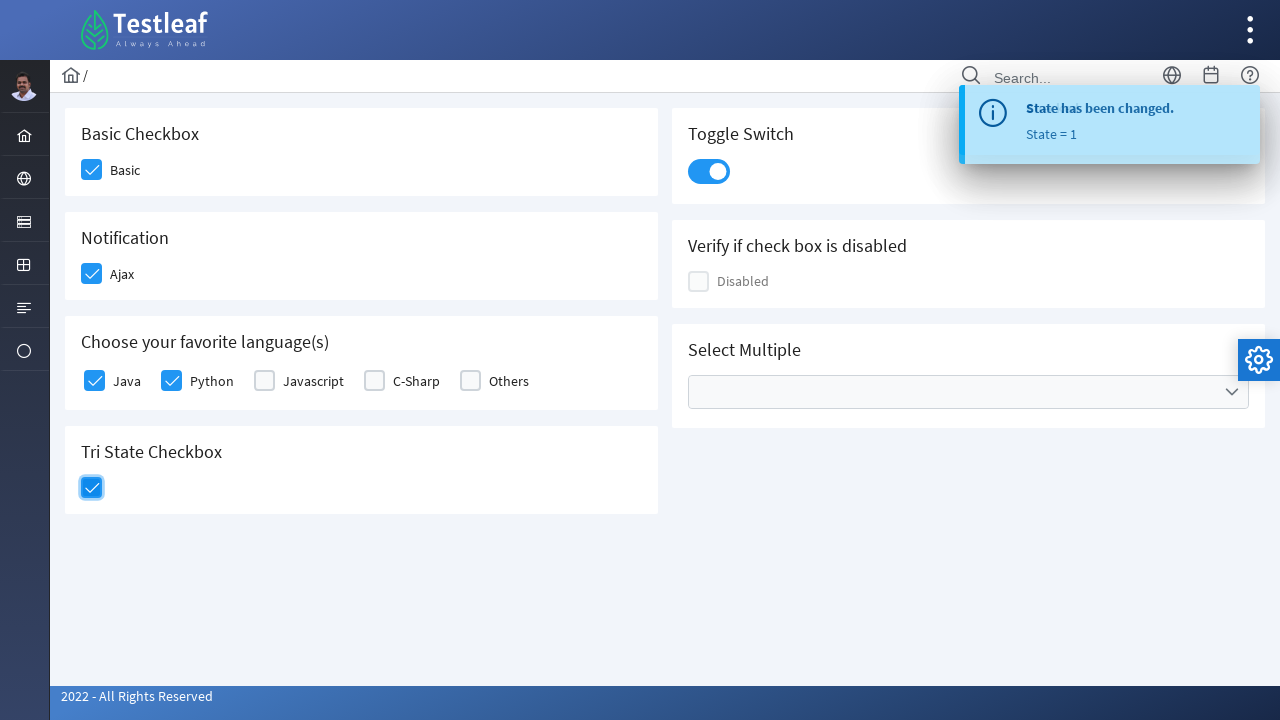

Waited 2 seconds before opening dropdown
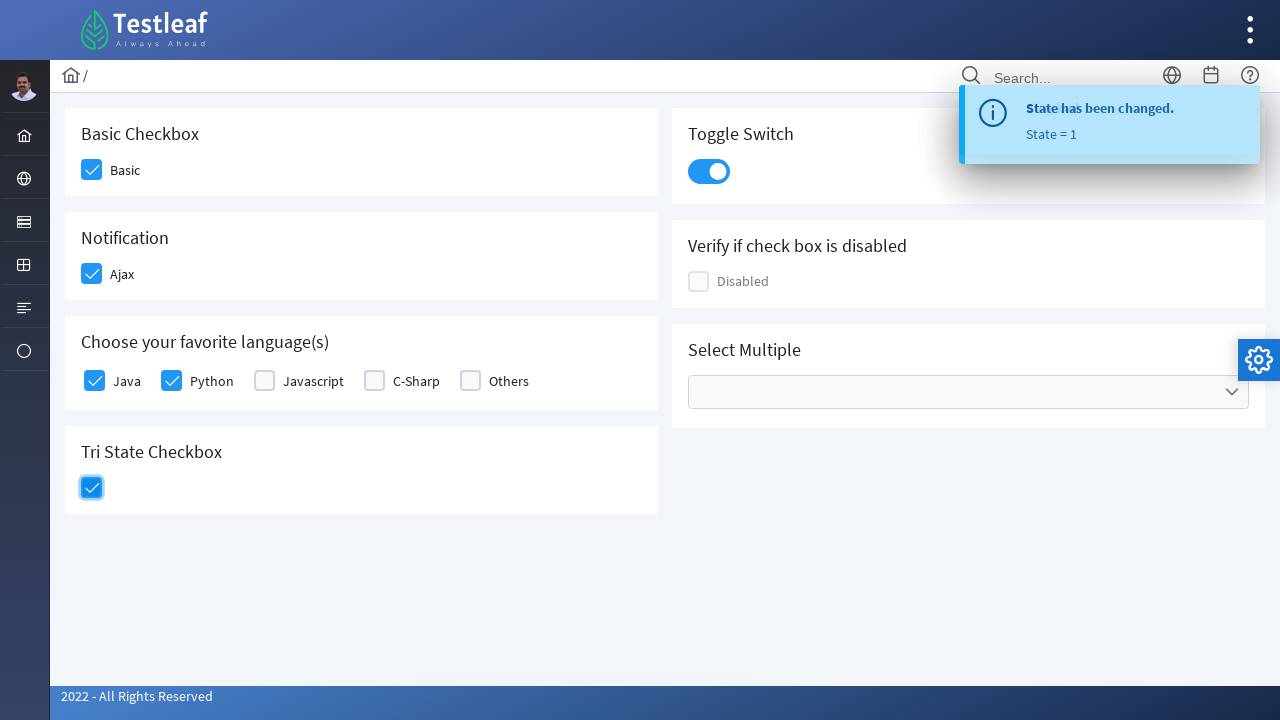

Opened multi-select dropdown at (1232, 392) on xpath=//span[@class='ui-icon ui-icon-triangle-1-s']
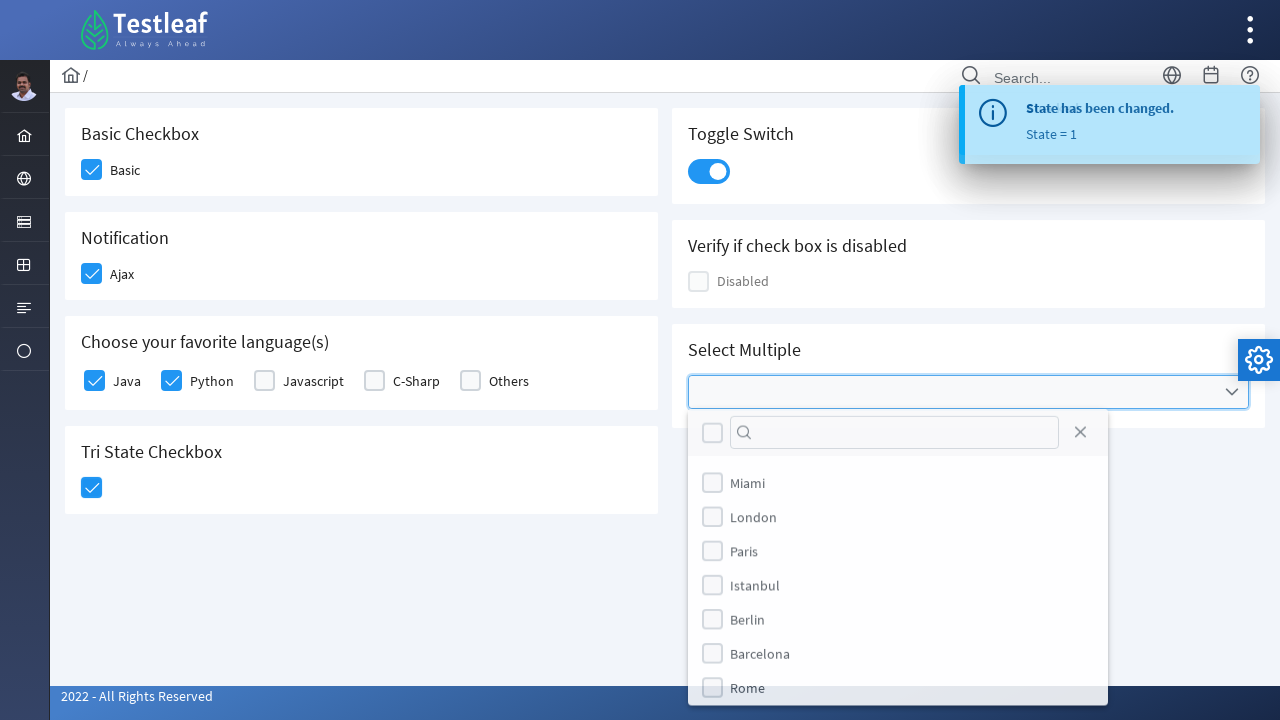

Selected first item from dropdown at (712, 484) on xpath=//div[@id='j_idt87:multiple_panel']/div[2]/ul[1]/li[1]/div[1]/div[2]
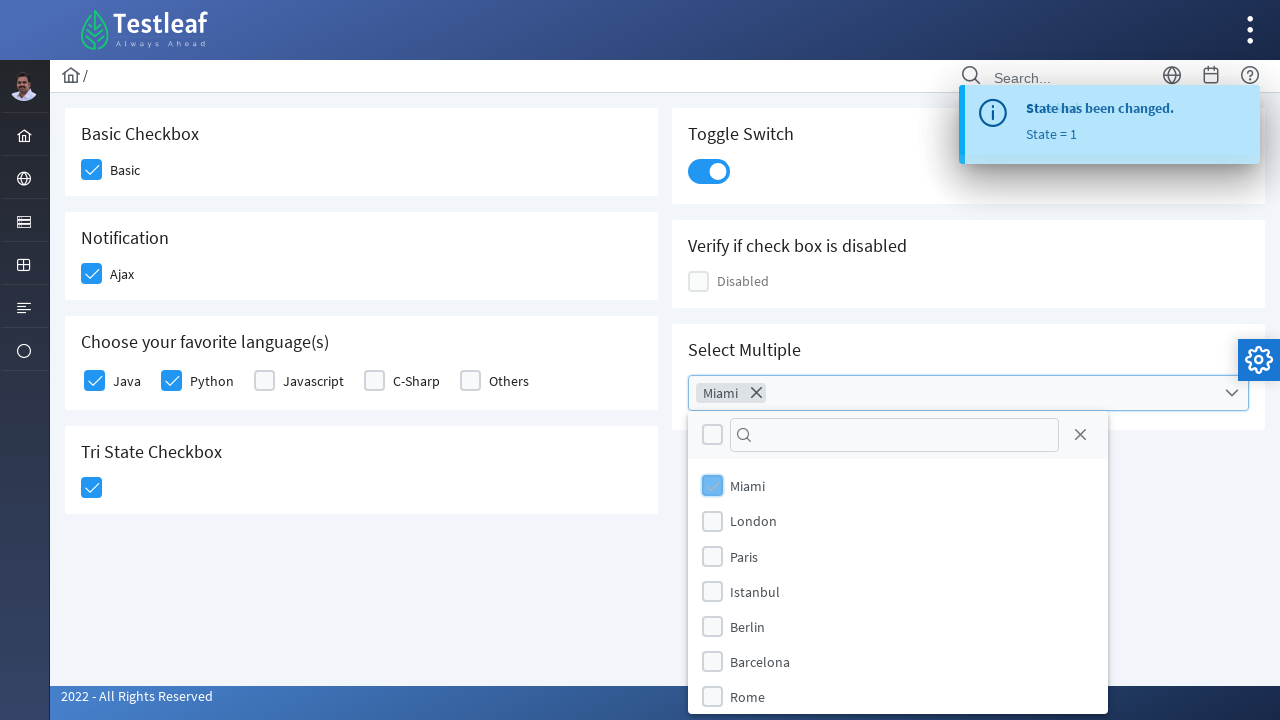

Selected second item from dropdown at (712, 521) on xpath=//div[@id='j_idt87:multiple_panel']/div[2]/ul[1]/li[2]/div[1]/div[2]
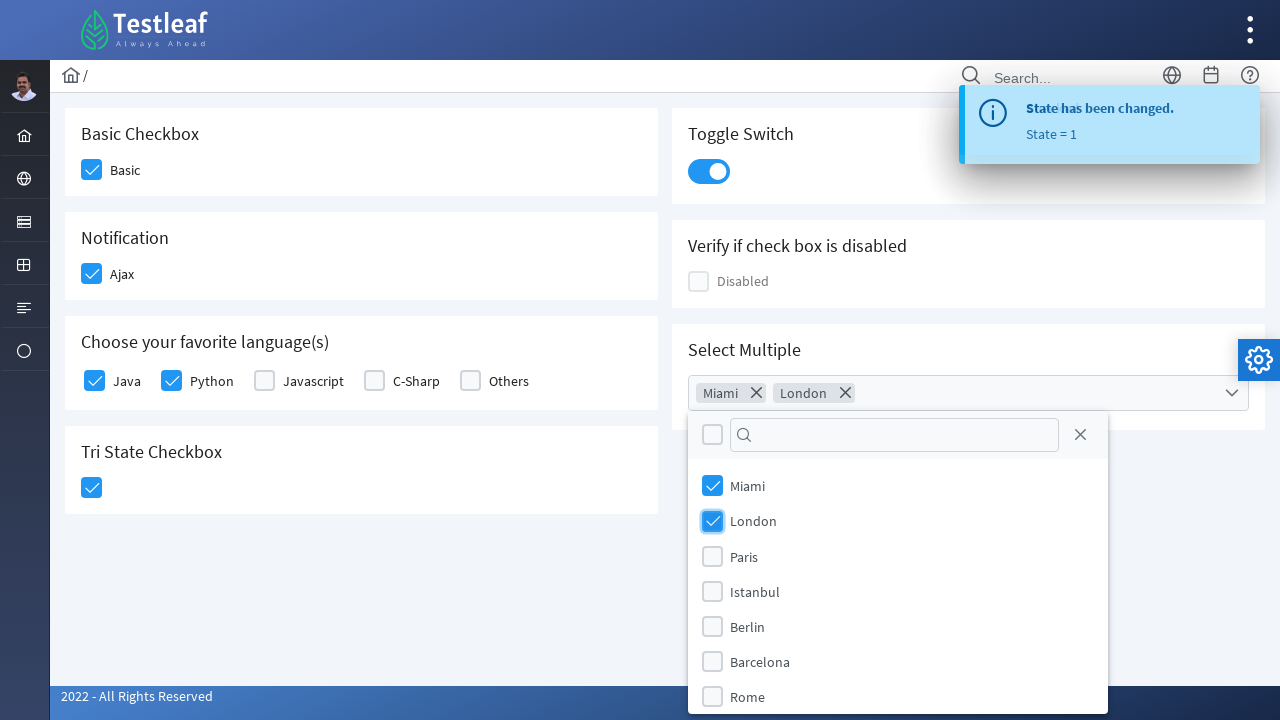

Selected third item from dropdown at (712, 556) on xpath=//div[@id='j_idt87:multiple_panel']/div[2]/ul[1]/li[3]/div[1]/div[2]
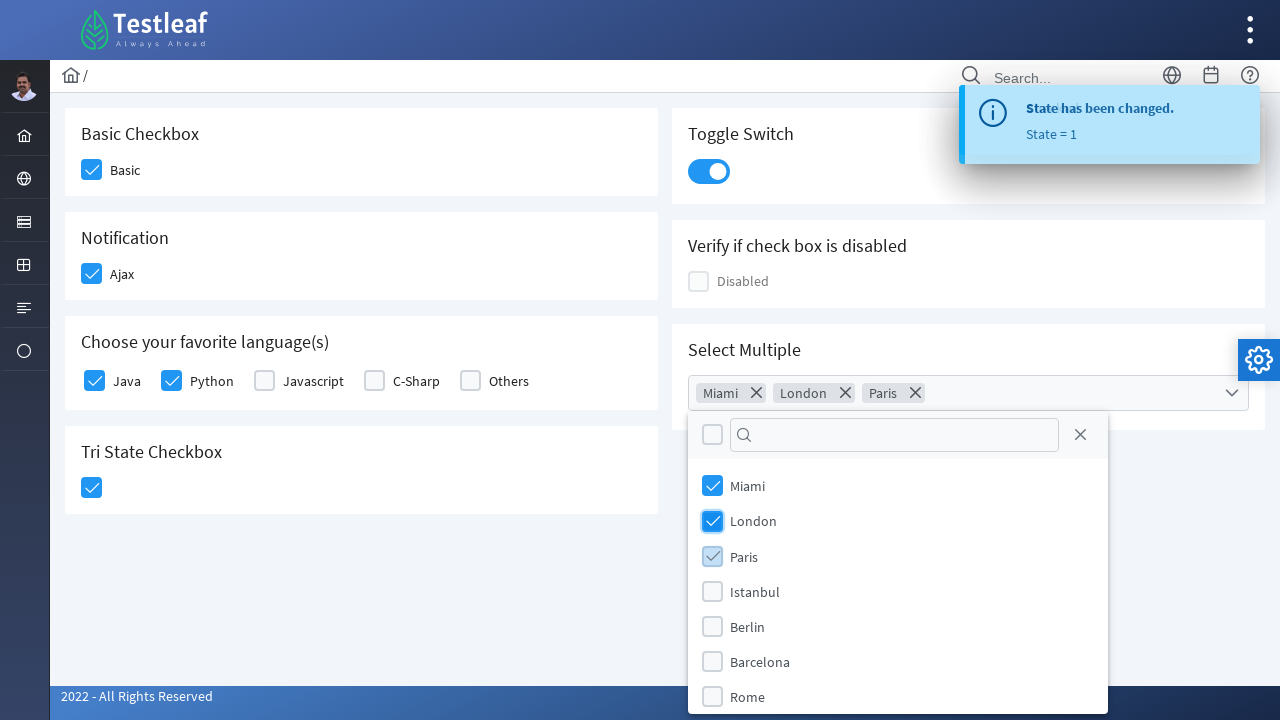

Selected fourth item from dropdown at (712, 591) on xpath=//div[@id='j_idt87:multiple_panel']/div[2]/ul[1]/li[4]/div[1]/div[2]
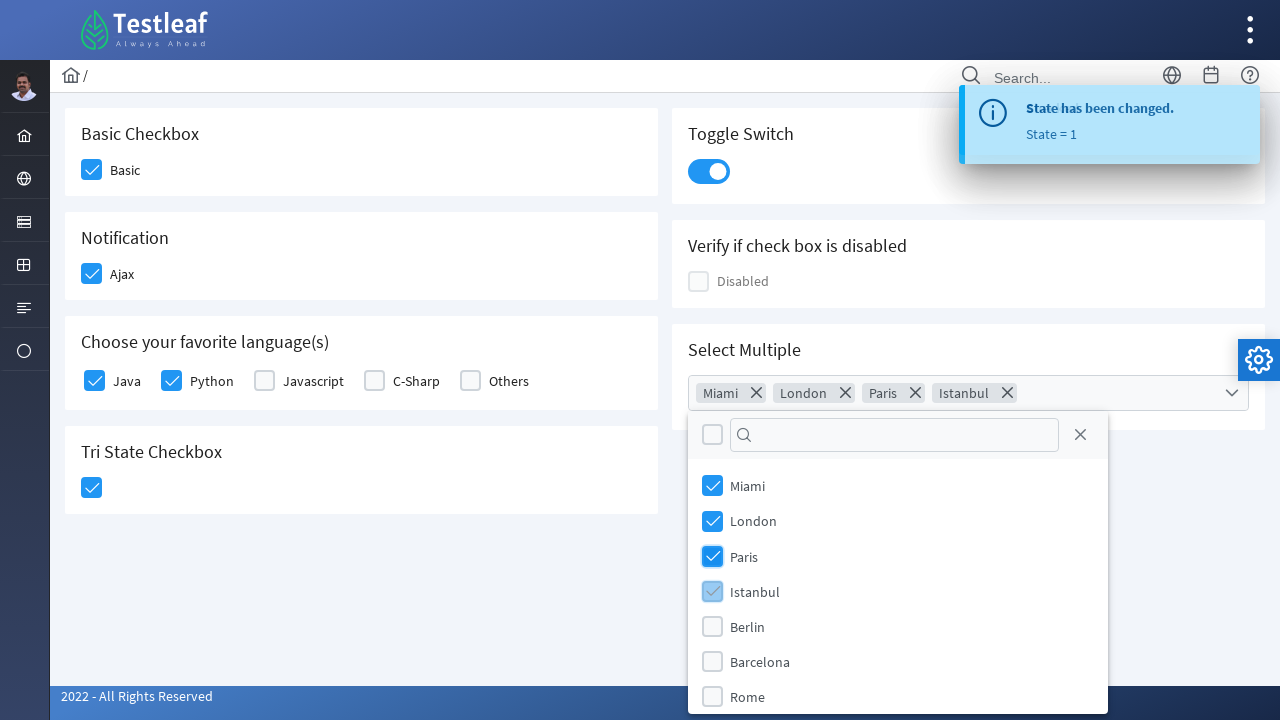

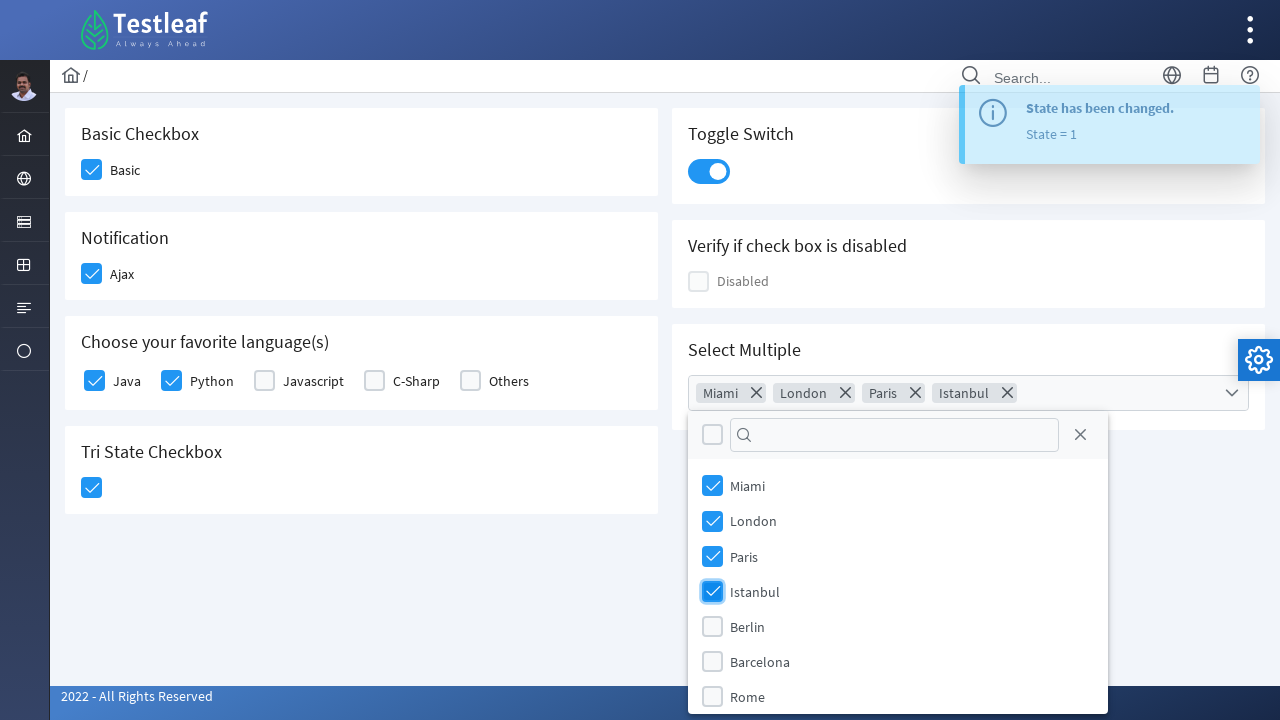